Navigates to DemoQA automation practice form page and retrieves the page title

Starting URL: https://demoqa.com/automation-practice-form

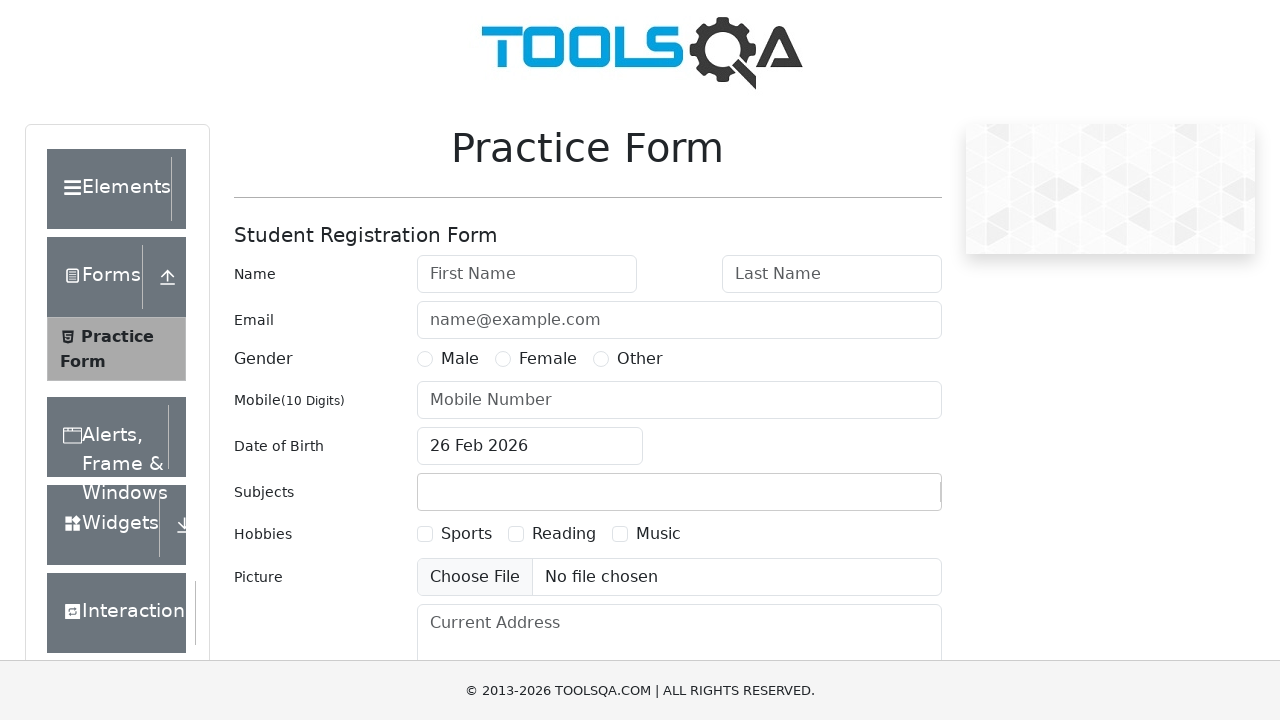

Navigated to DemoQA automation practice form page
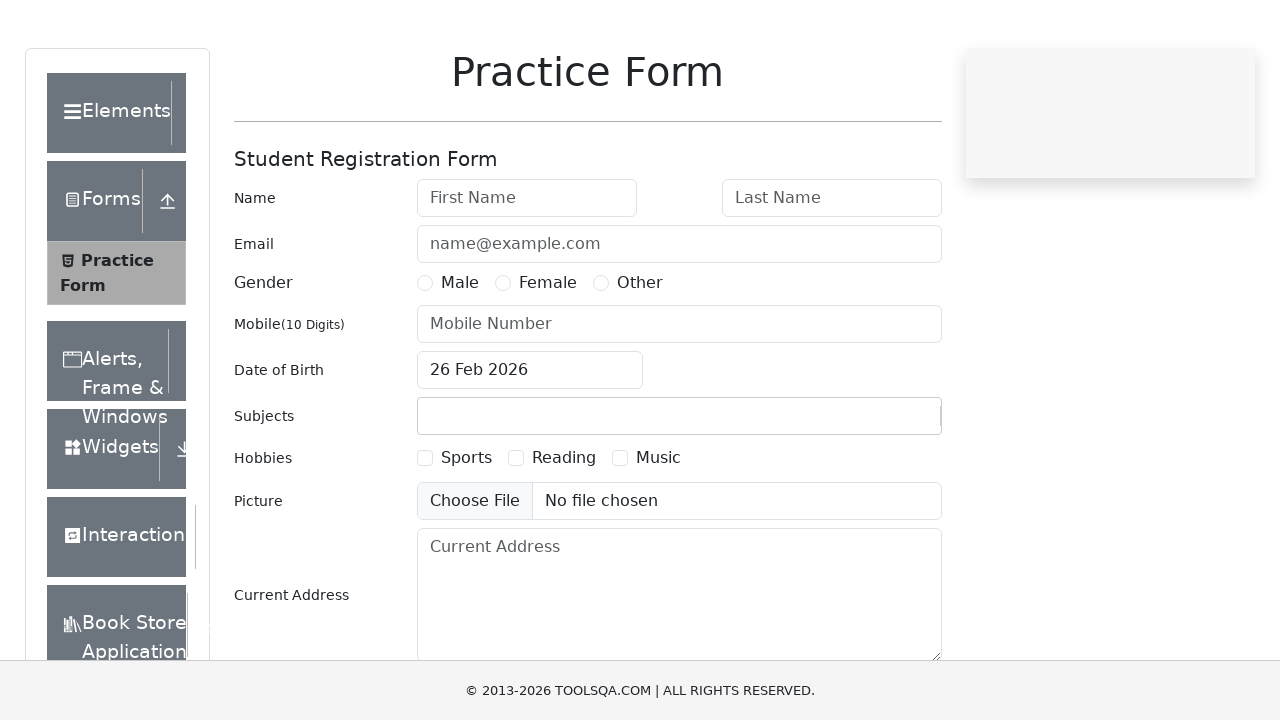

Retrieved page title
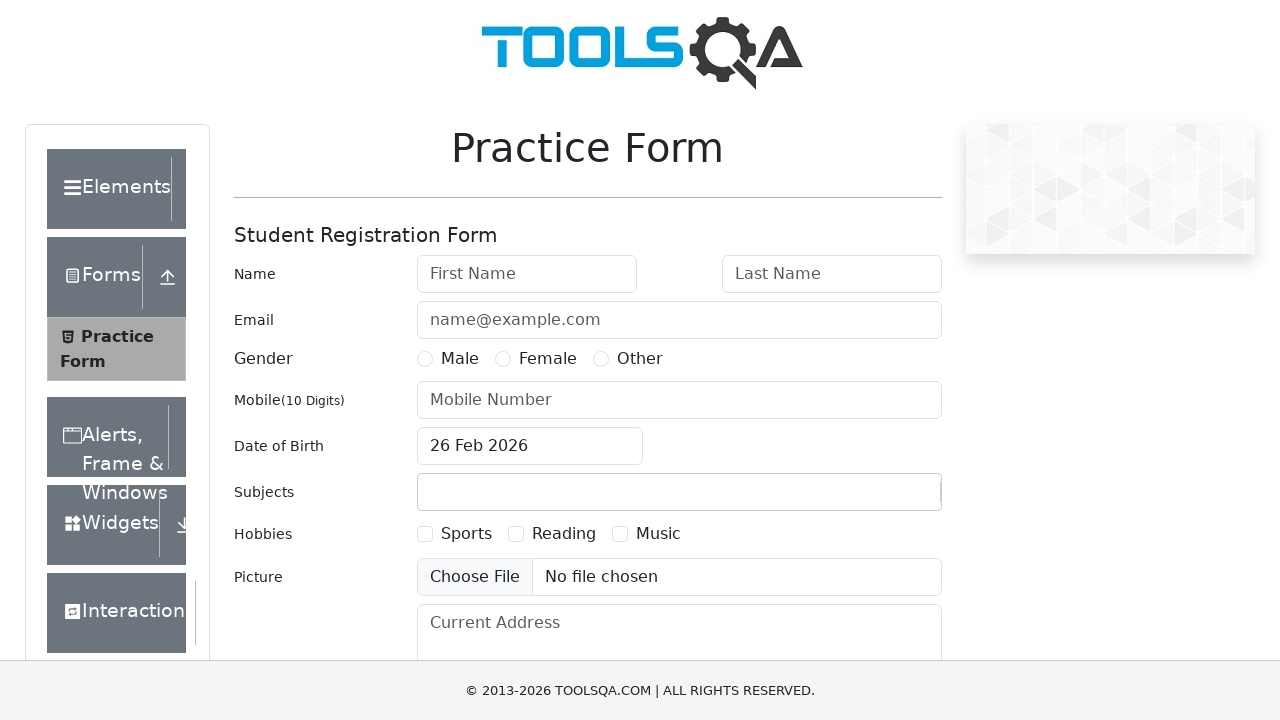

Printed page title: demosite
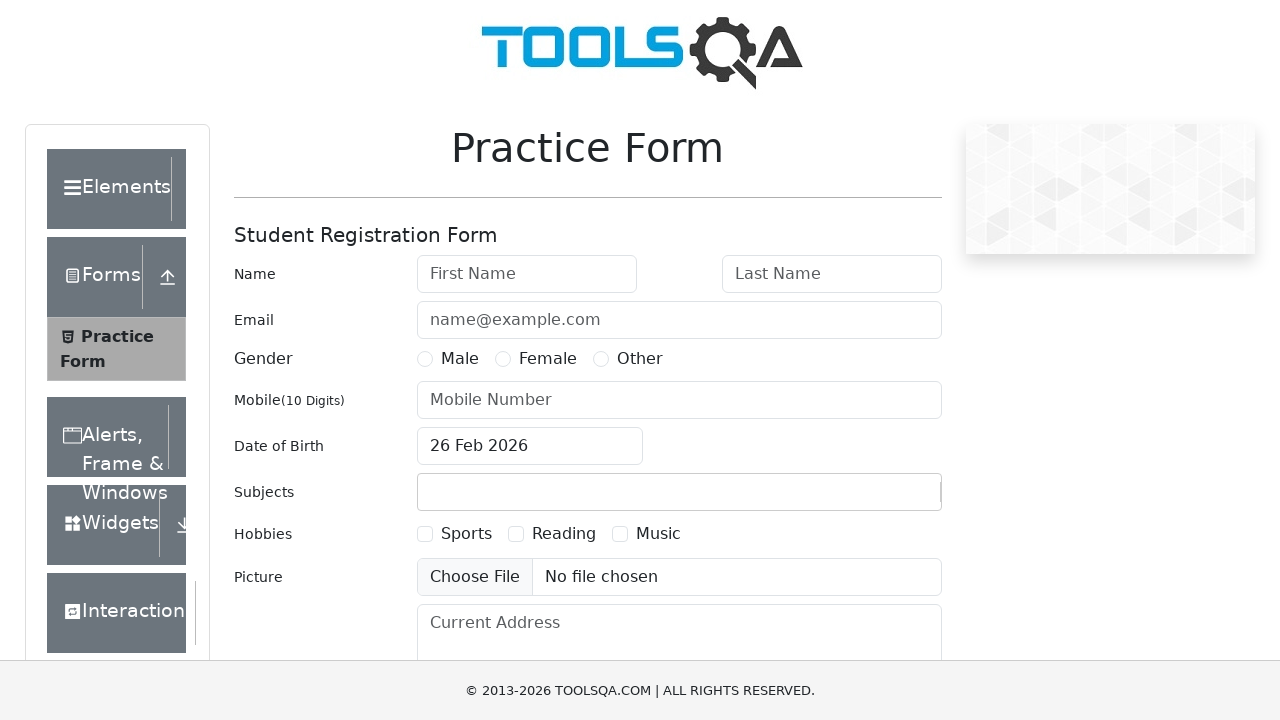

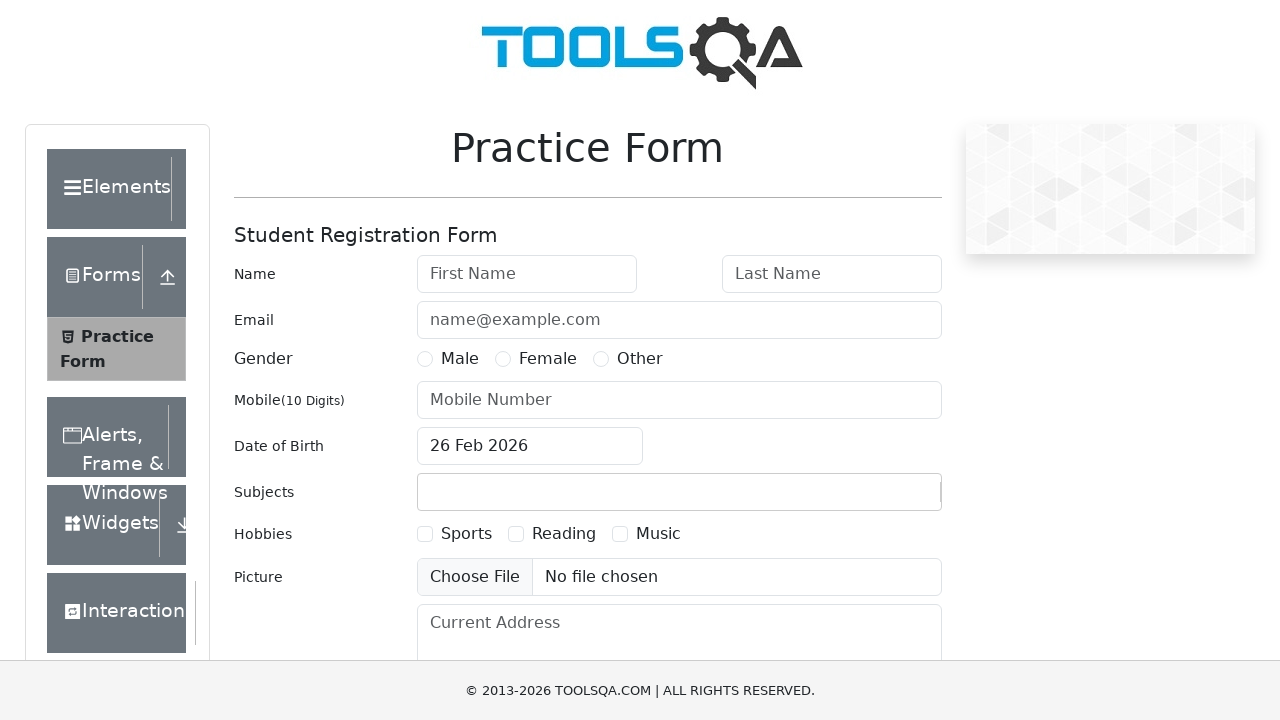